Tests file upload functionality by selecting a file, clicking the upload button, and verifying the success message is displayed.

Starting URL: https://the-internet.herokuapp.com/upload

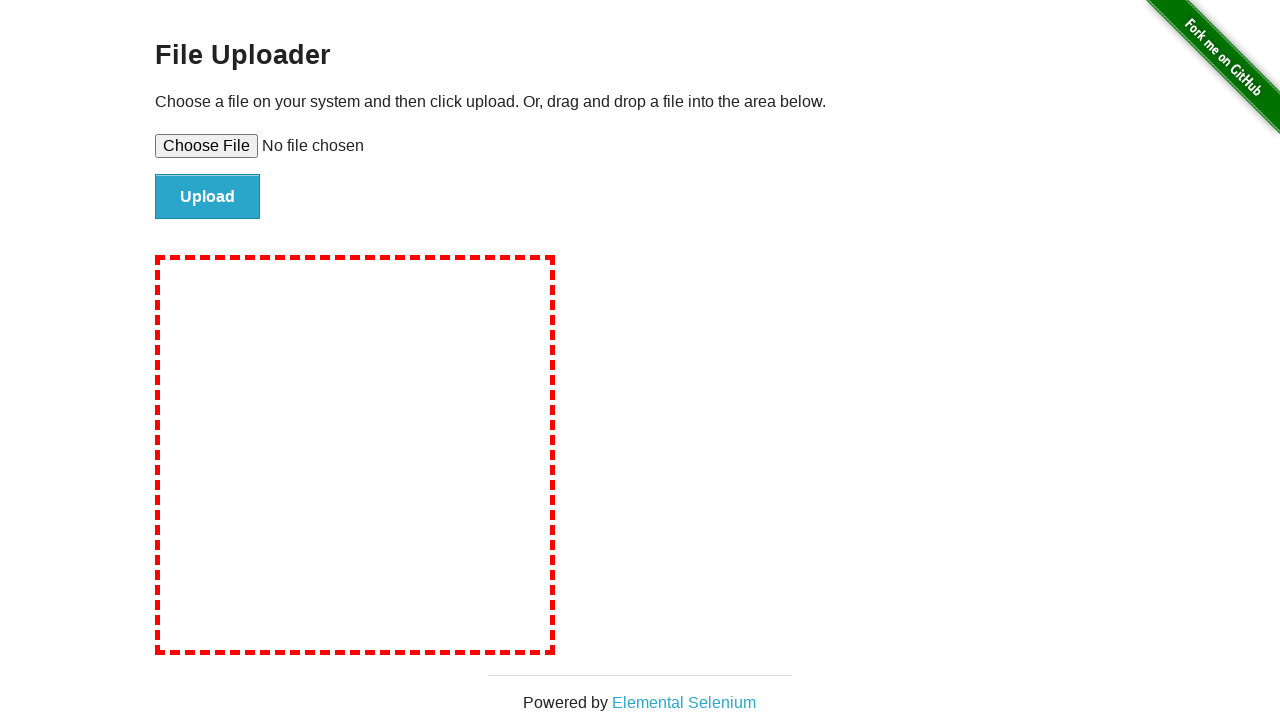

Created temporary test image file for upload
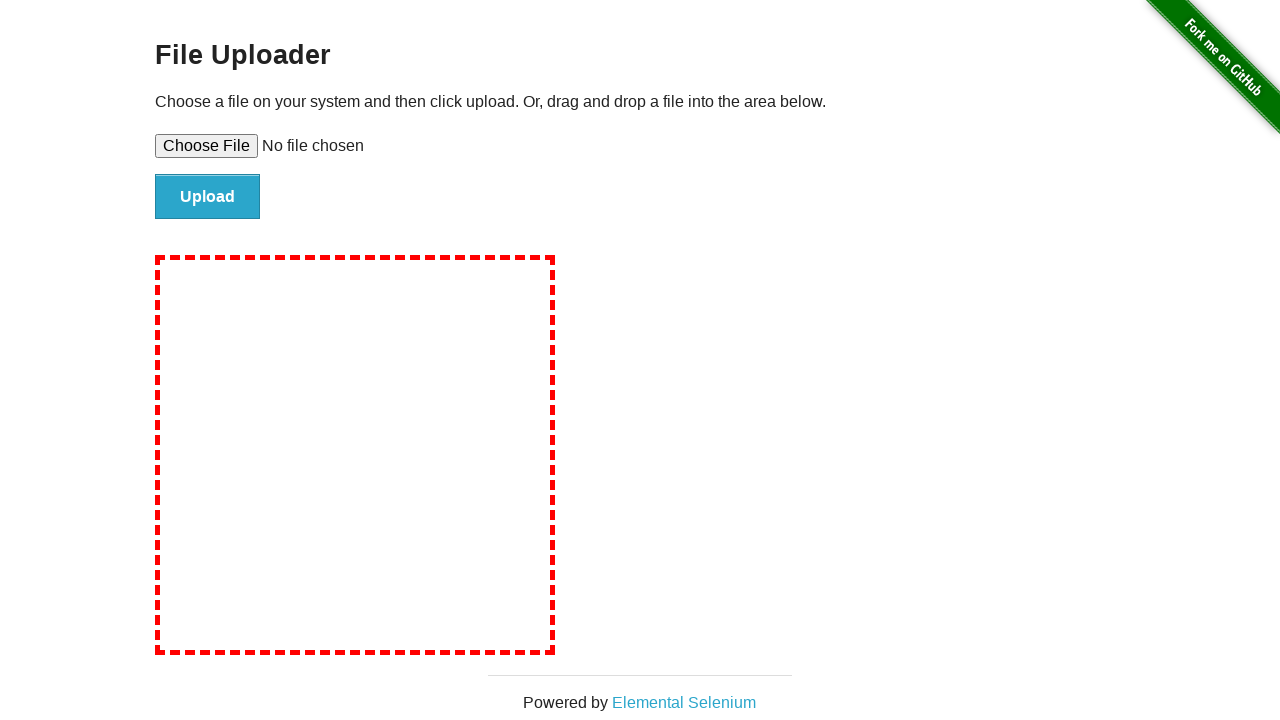

Selected test image file for upload
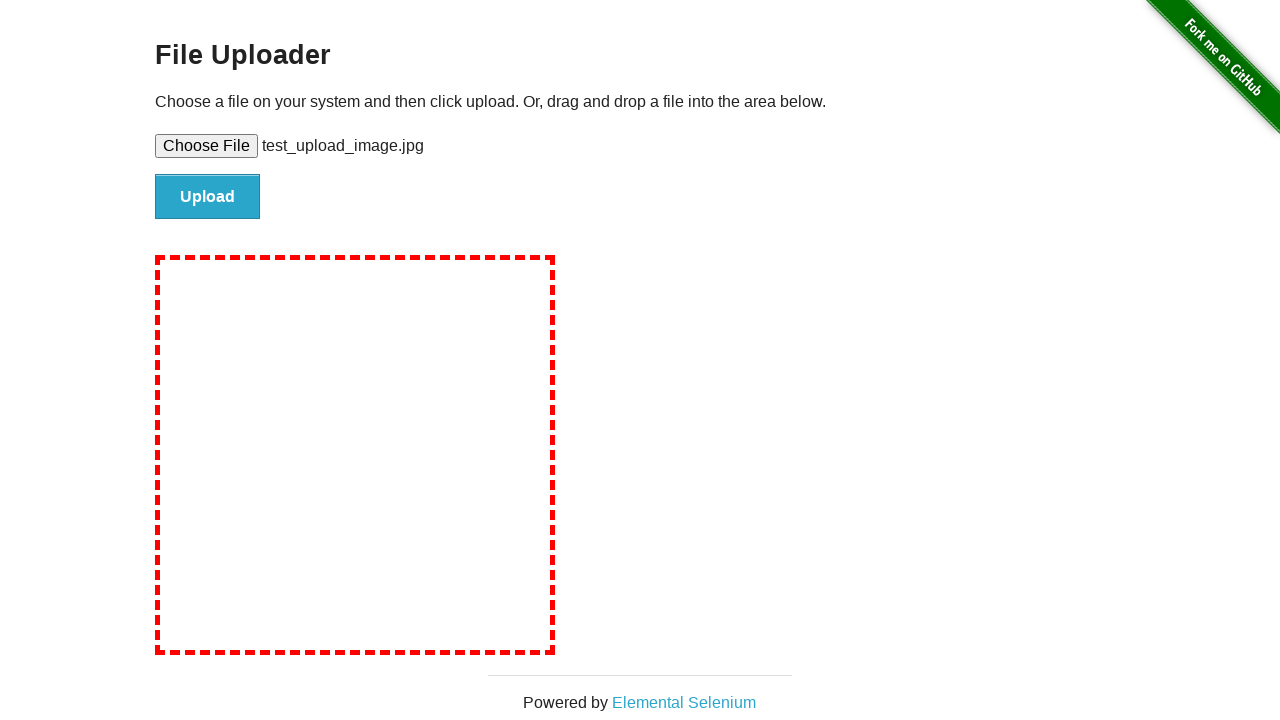

Clicked upload button to submit file at (208, 197) on input#file-submit
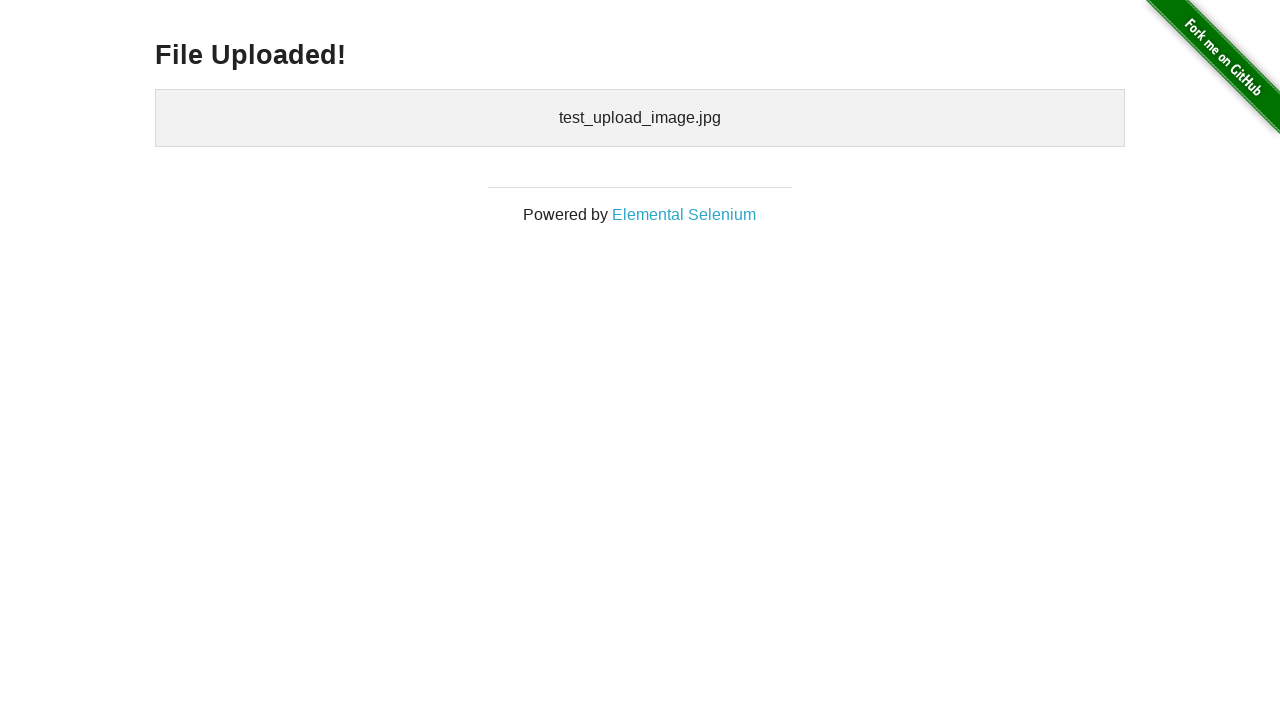

Verified success message 'File Uploaded!' is displayed
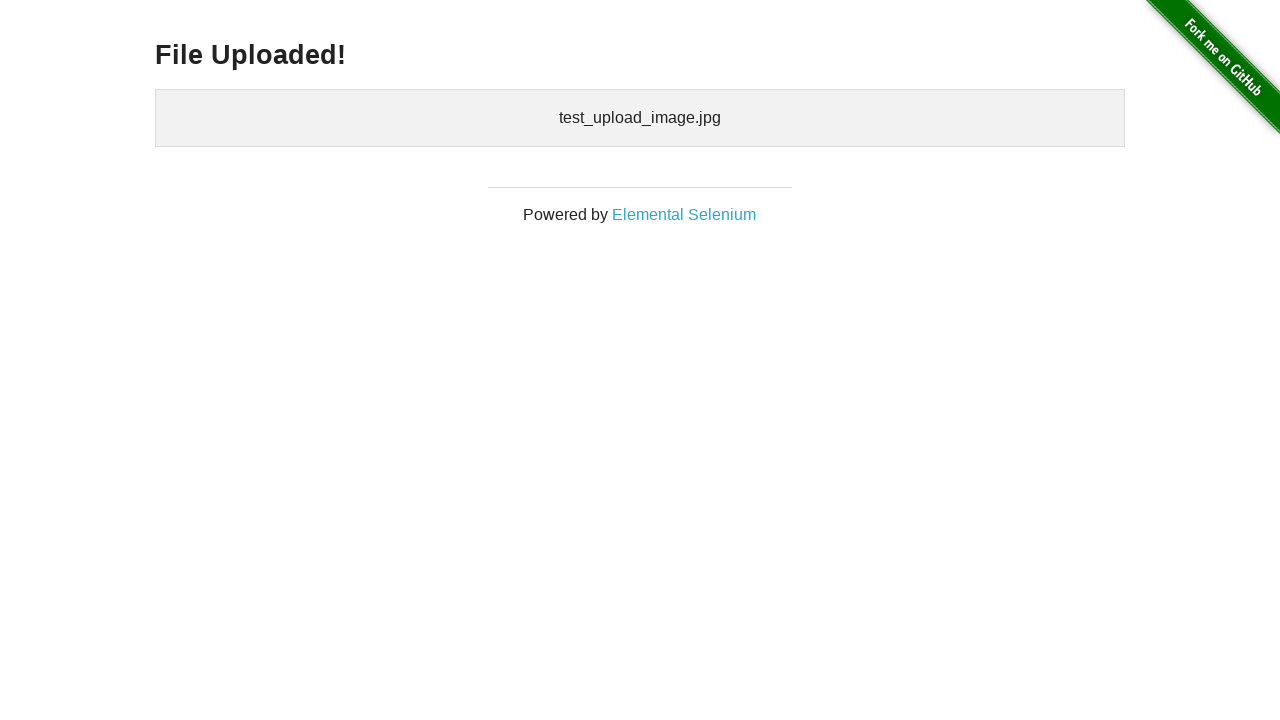

Cleaned up temporary test file
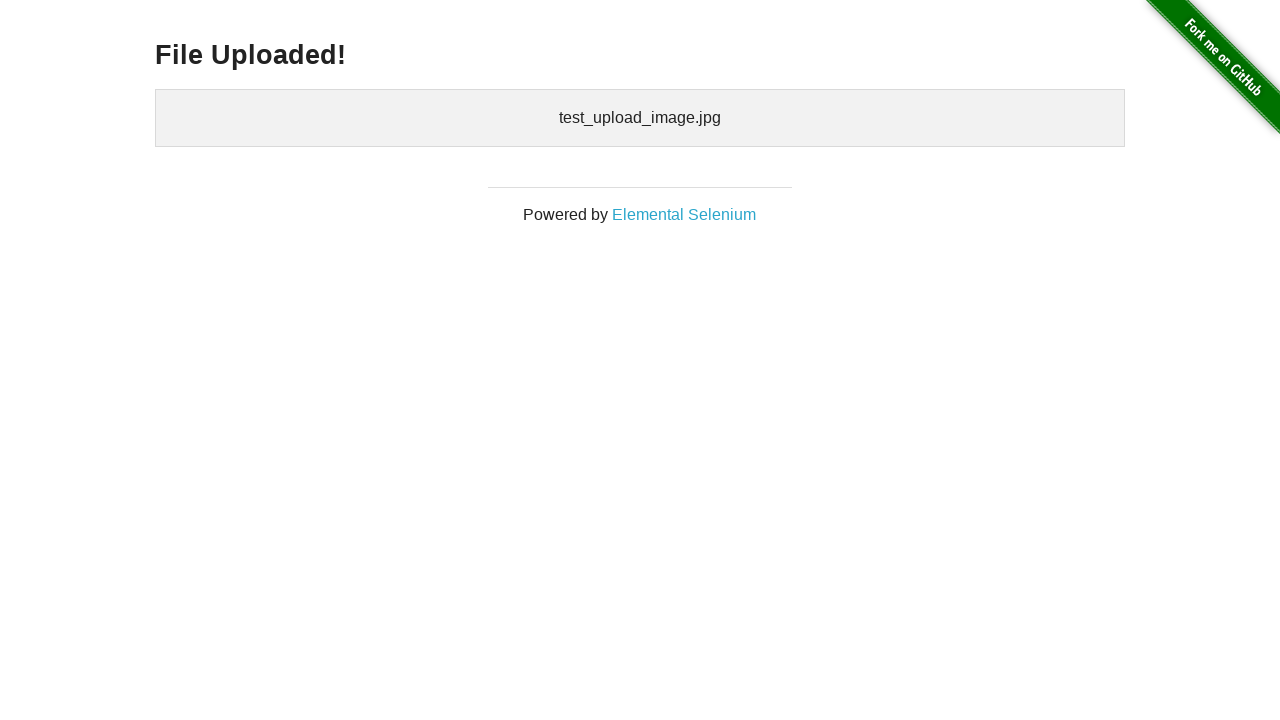

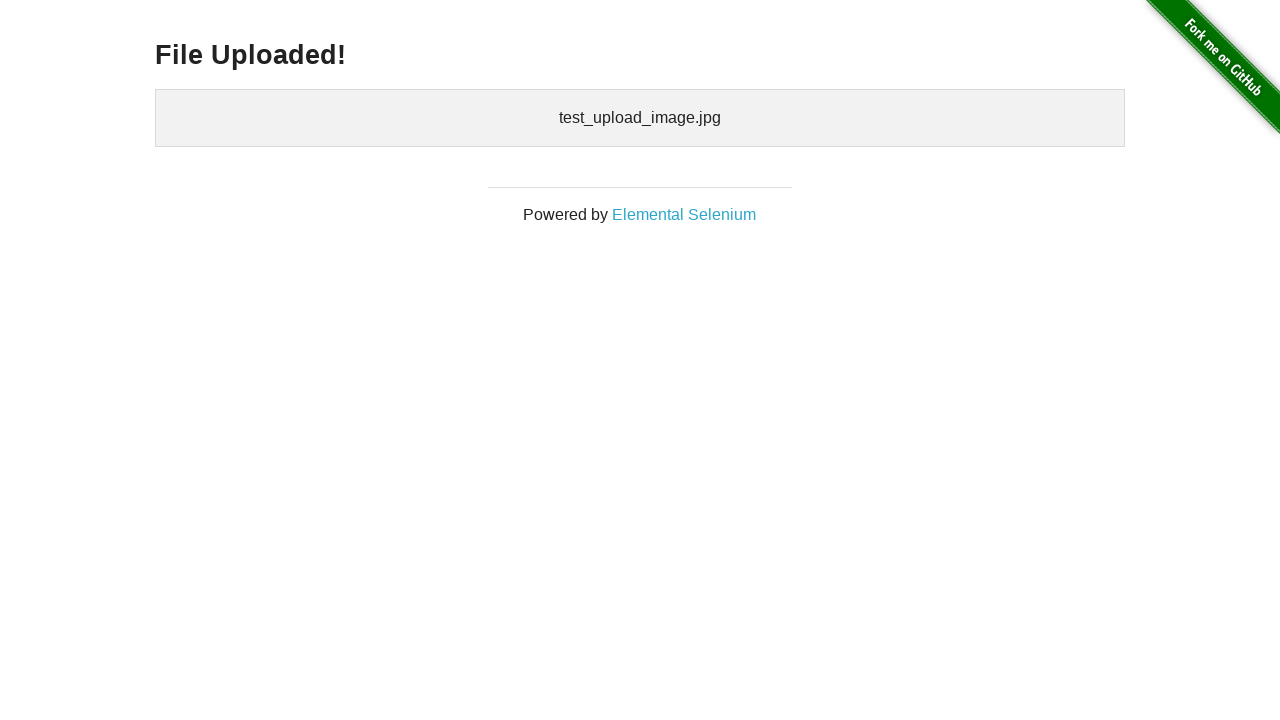